Tests the addition operation of a calculator by entering two numbers and verifying the sum result

Starting URL: https://testsheepnz.github.io/BasicCalculator.html

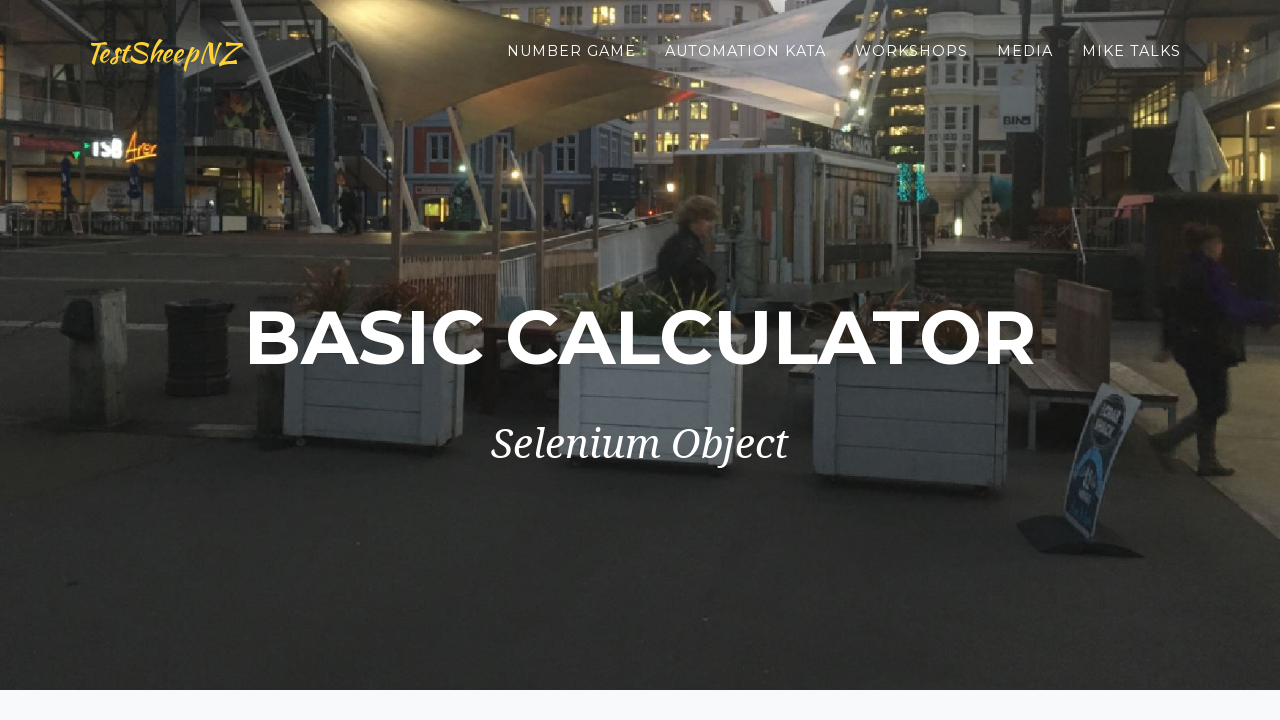

Filled first number field with '1' on #number1Field
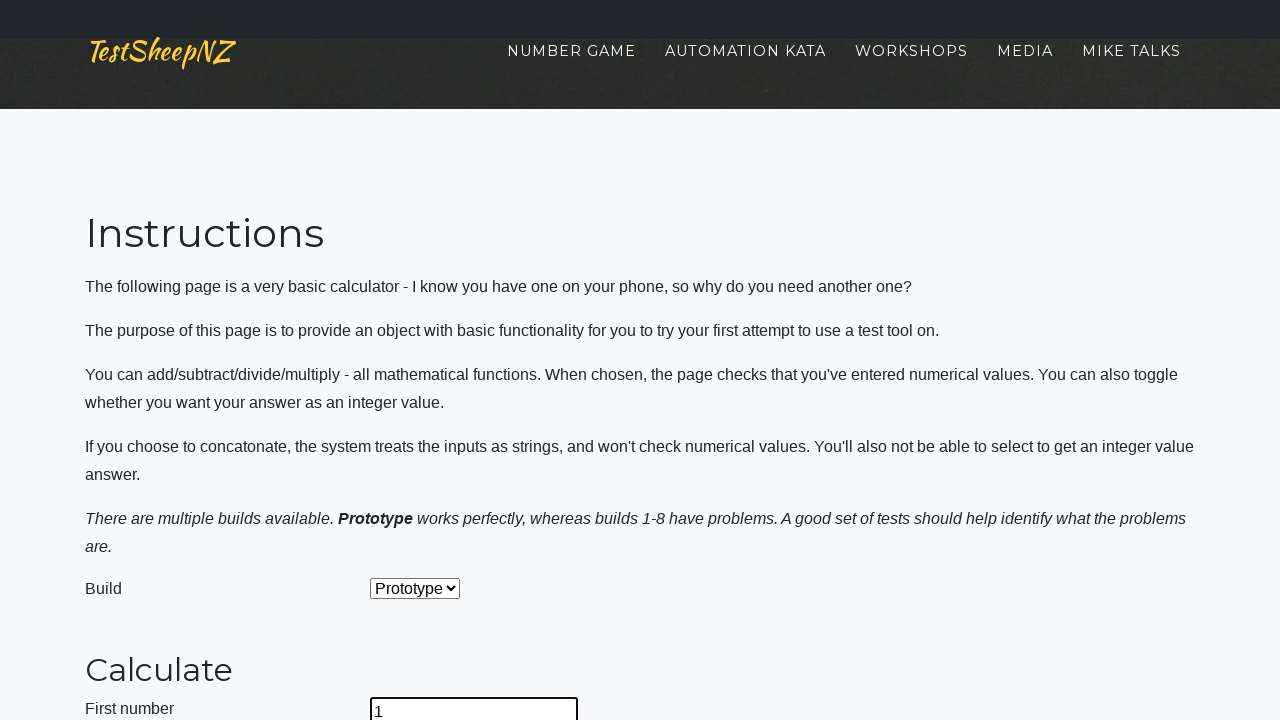

Filled second number field with '2' on #number2Field
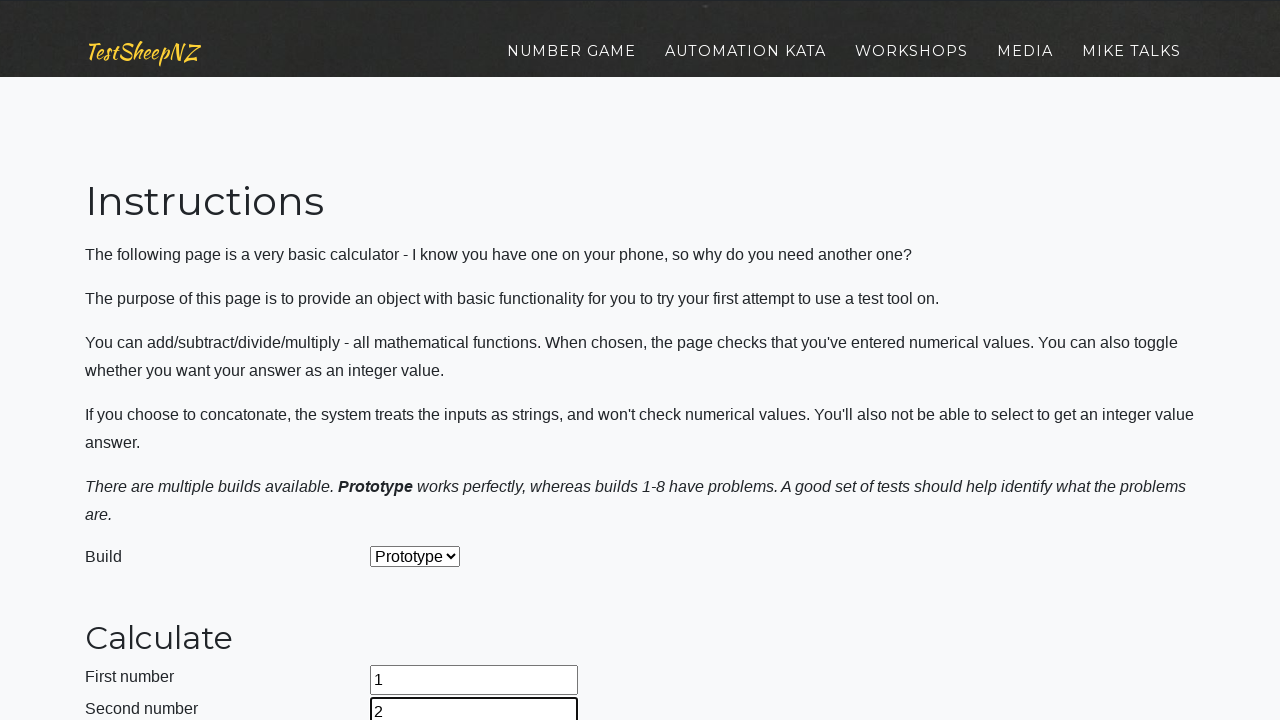

Clicked calculate button to perform addition at (422, 361) on #calculateButton
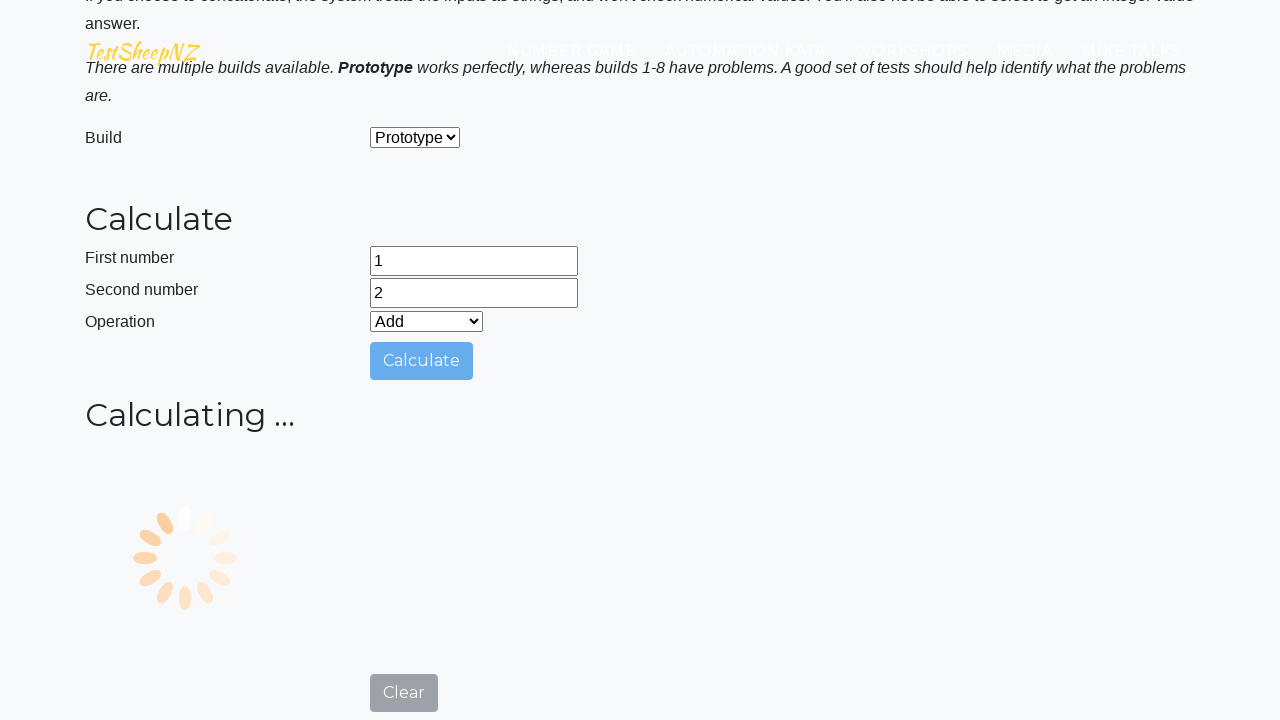

Result field appeared after calculation
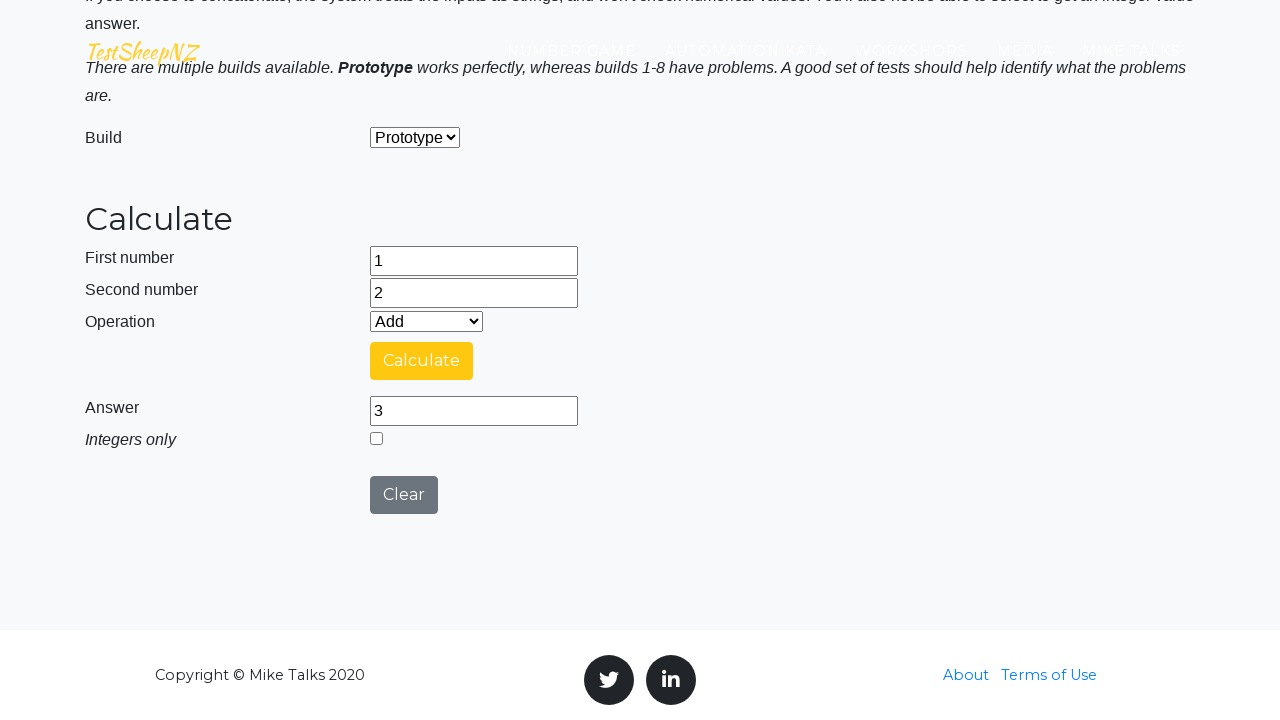

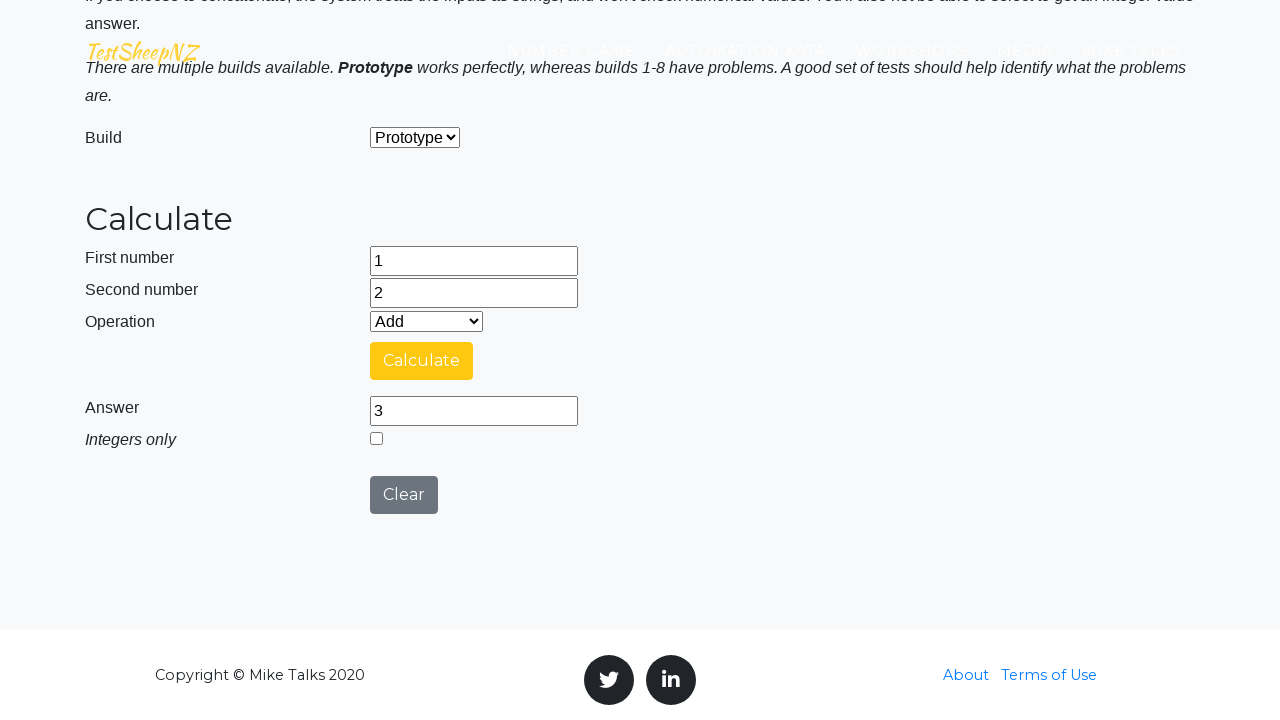